Hovers over the main menu element

Starting URL: https://www.infoescola.com/

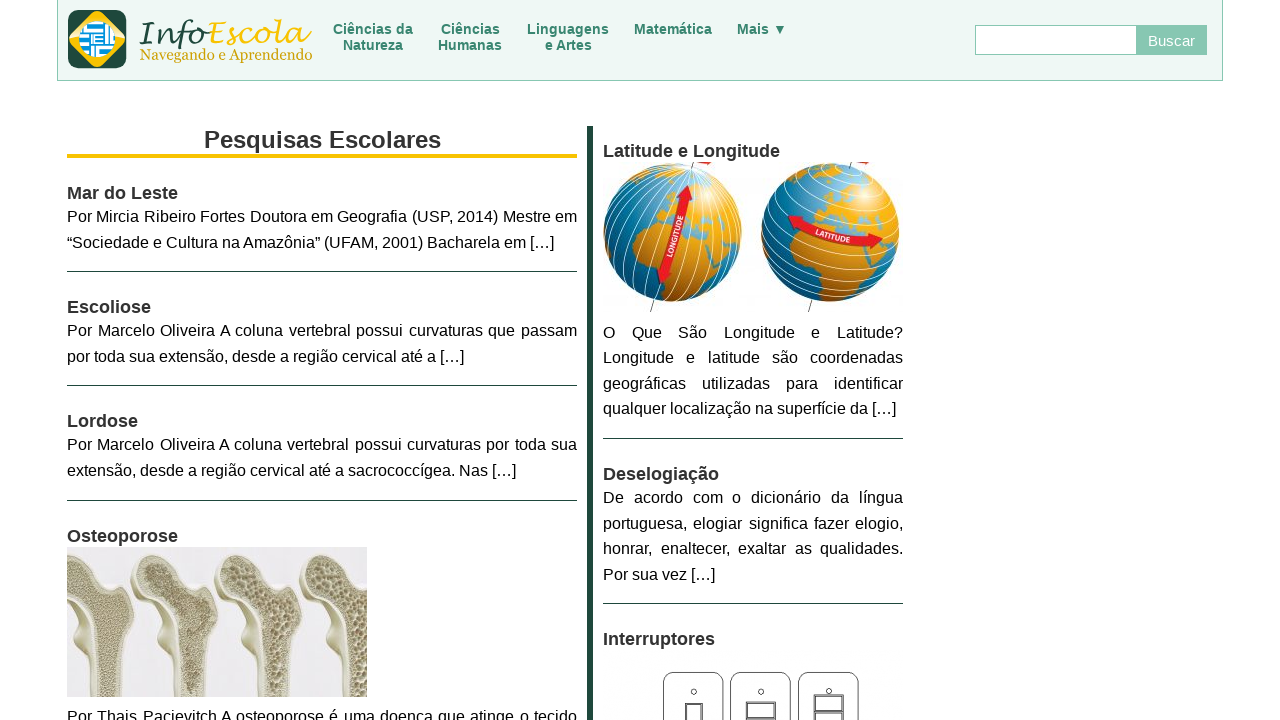

Hovered over the main menu element at (560, 32) on #menu_main
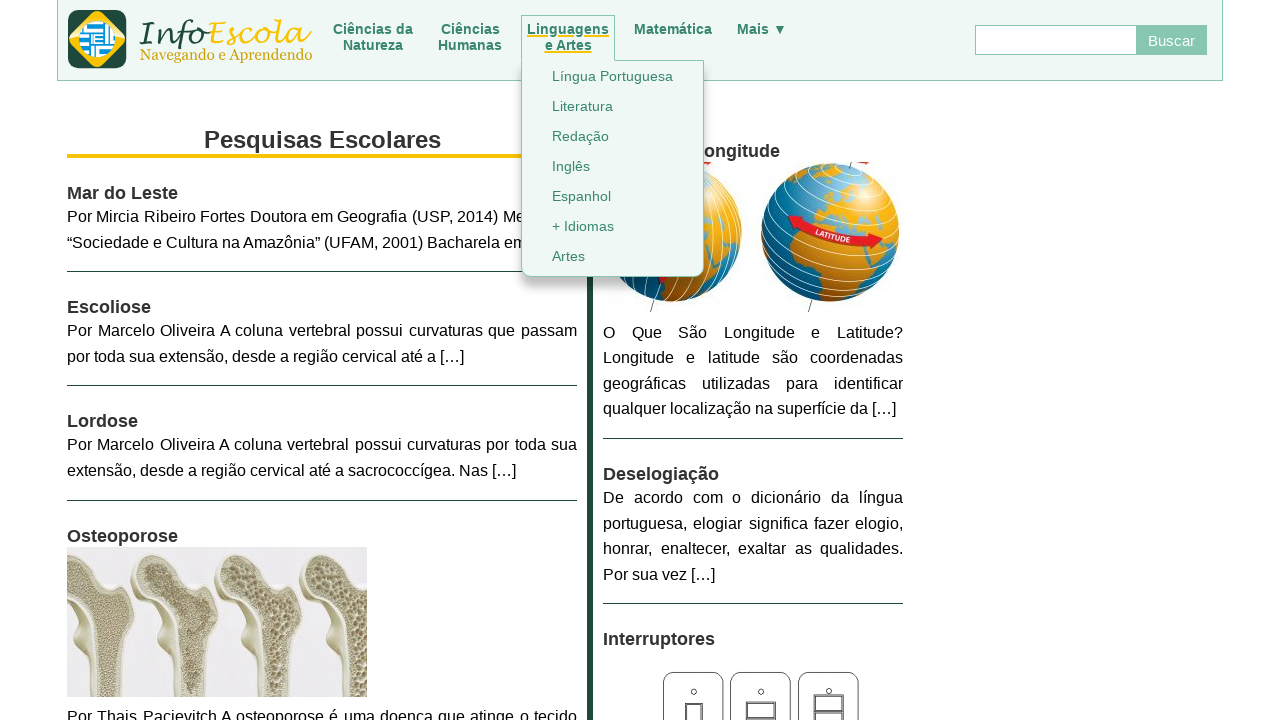

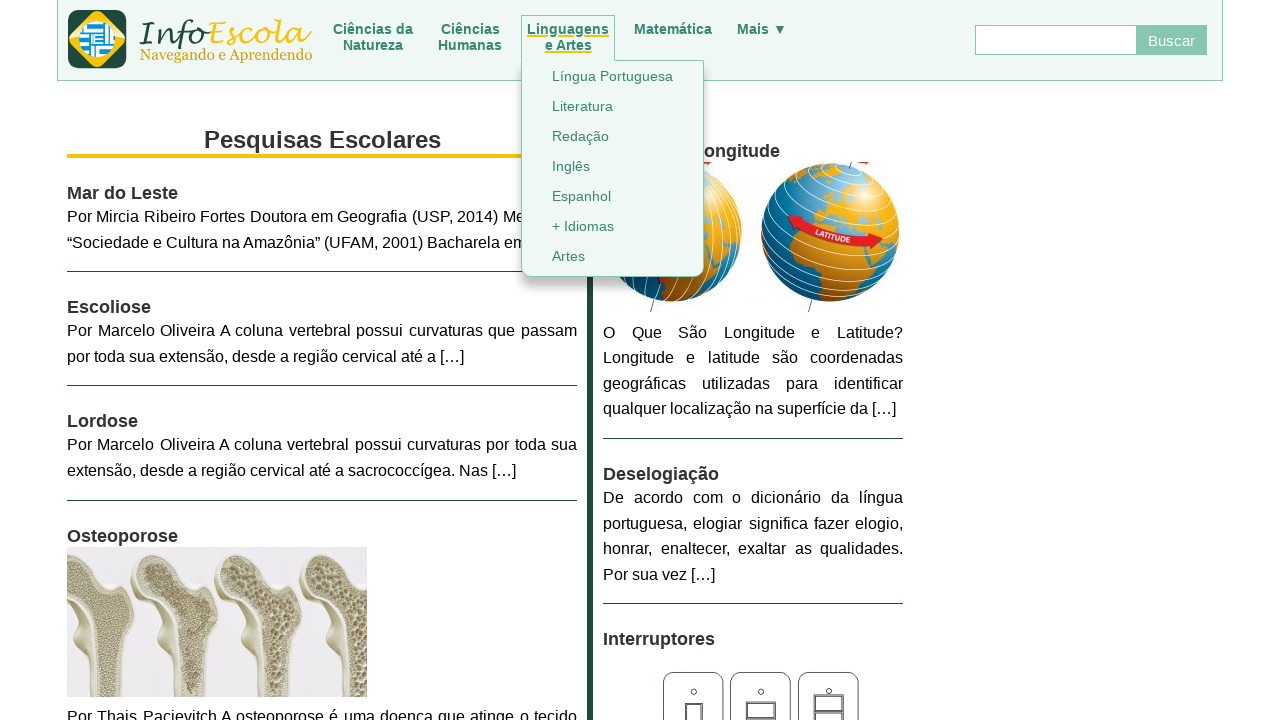